Tests pagination functionality on a web table by scrolling to a pagination table, searching for a specific product across multiple pages, and clicking on it to view its price

Starting URL: https://testautomationpractice.blogspot.com/

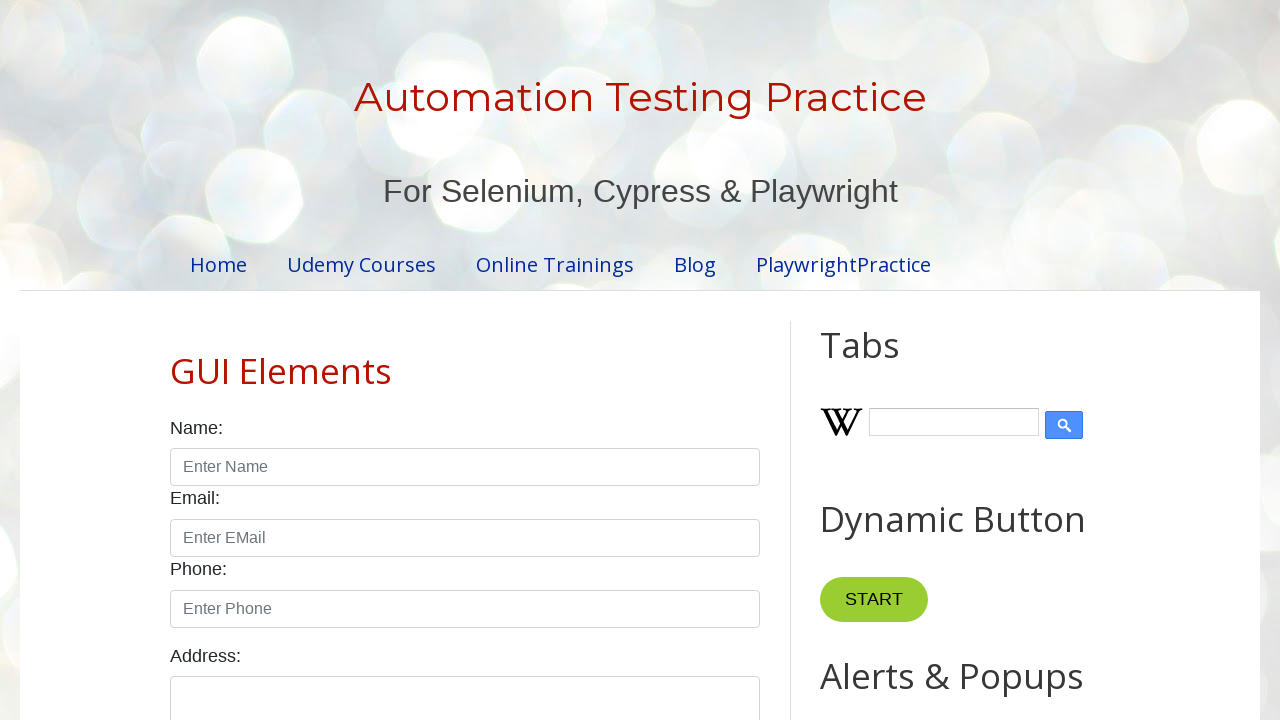

Scrolled to 'Pagination Web Table' section
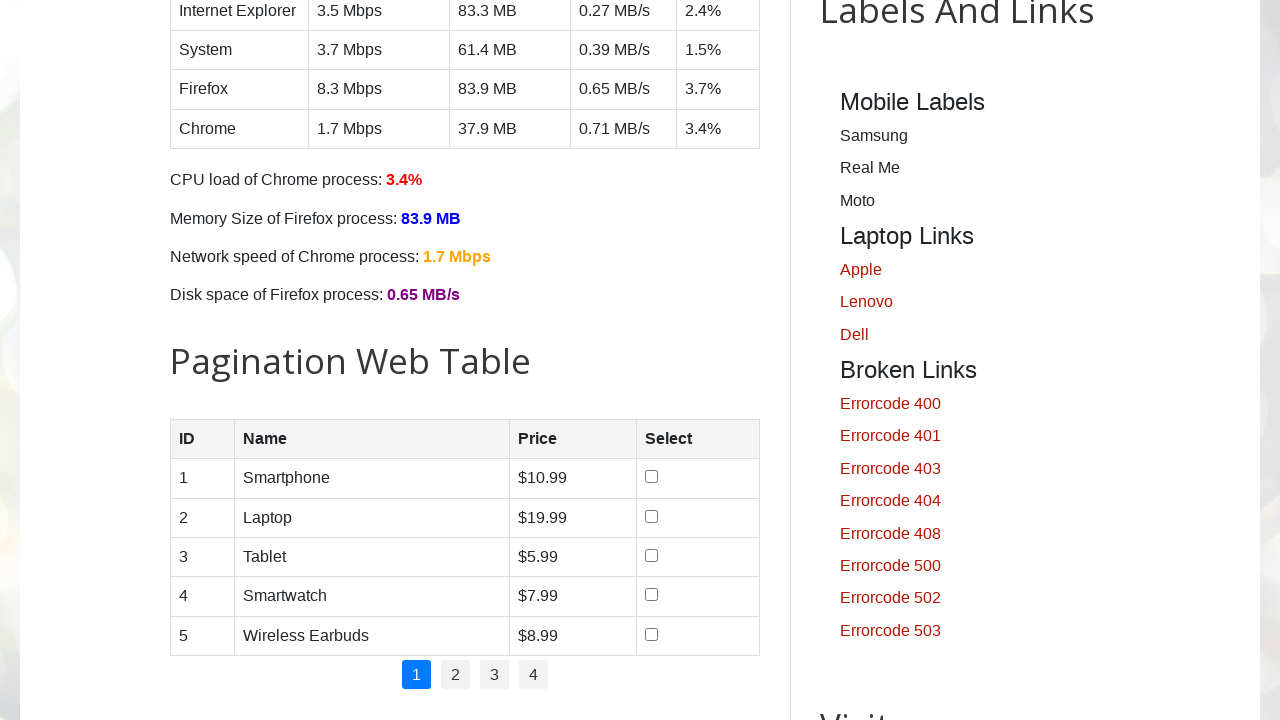

Retrieved product cells from current page (iteration 1)
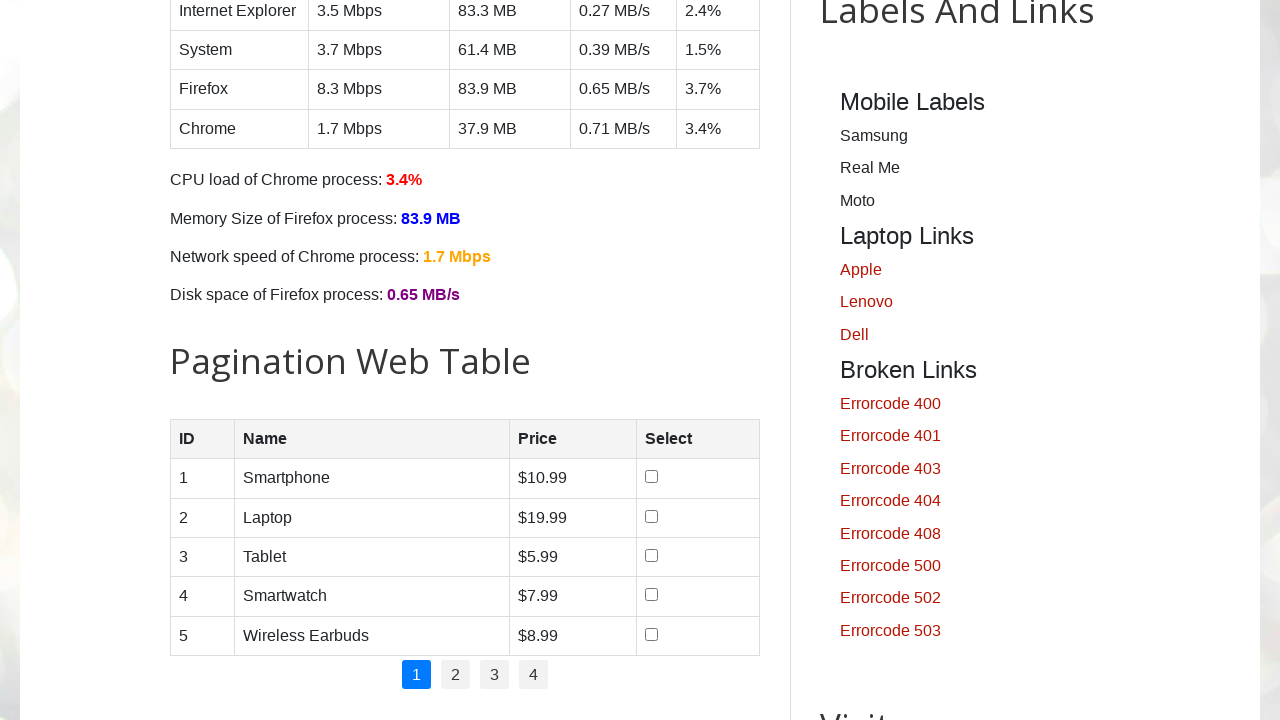

Clicked pagination link 1 at (416, 675) on //ul[@id='pagination']/li[1]
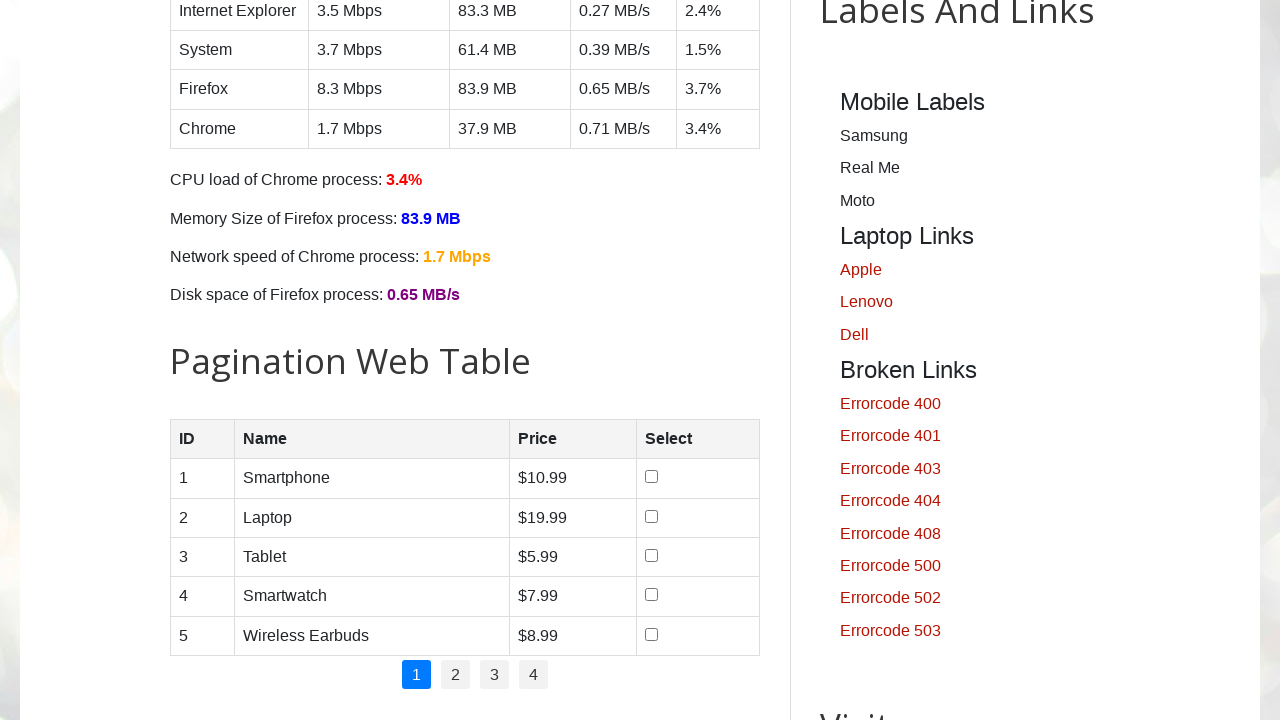

Waited 500ms for page content to update
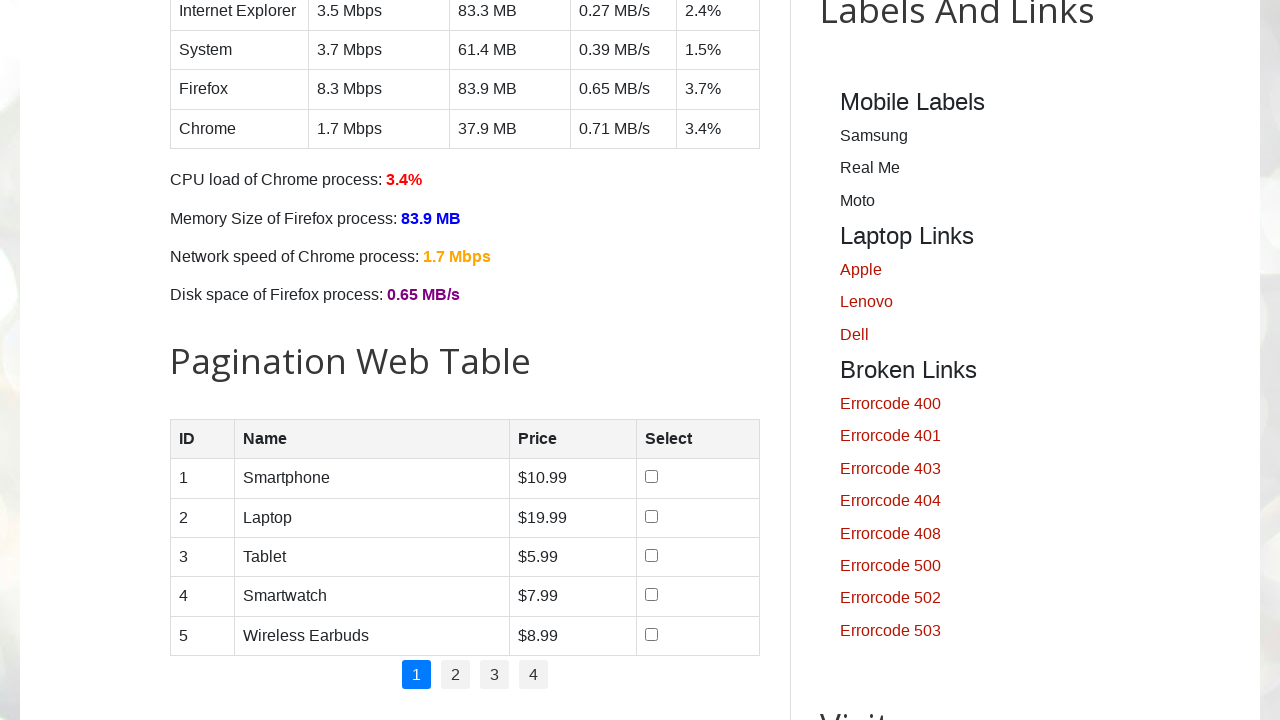

Retrieved product cells from current page (iteration 2)
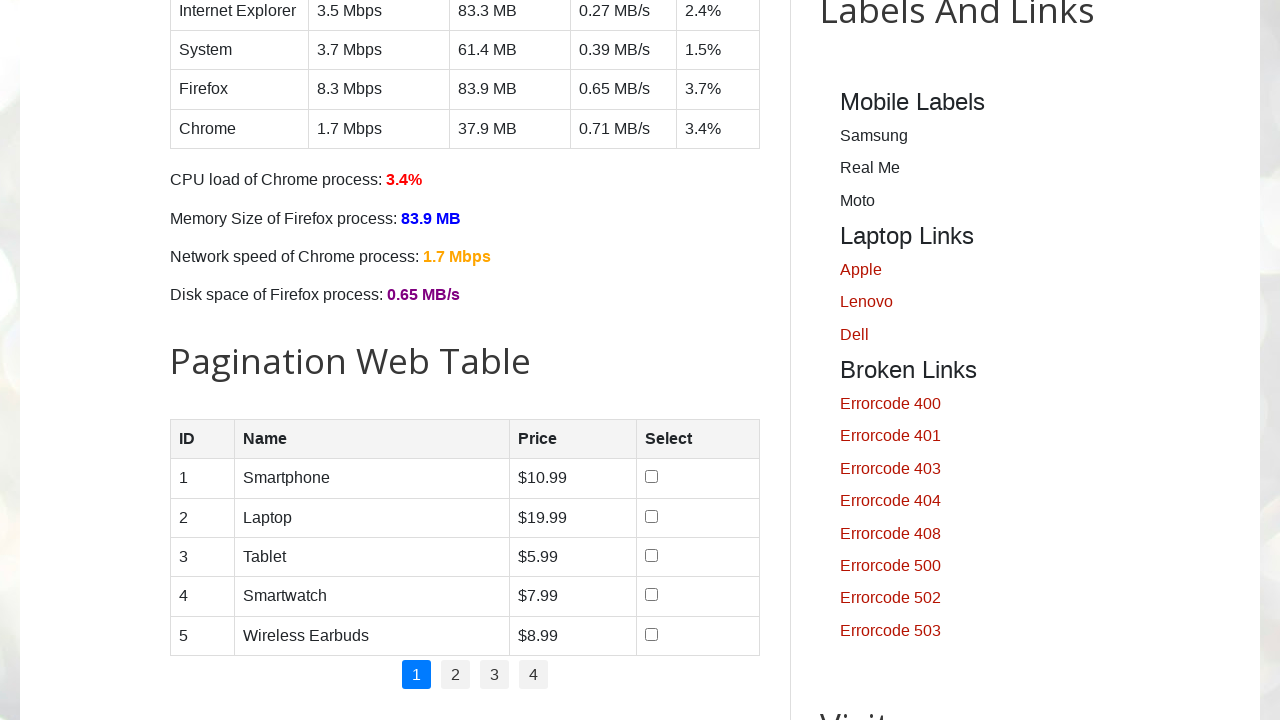

Clicked pagination link 2 at (456, 675) on //ul[@id='pagination']/li[2]
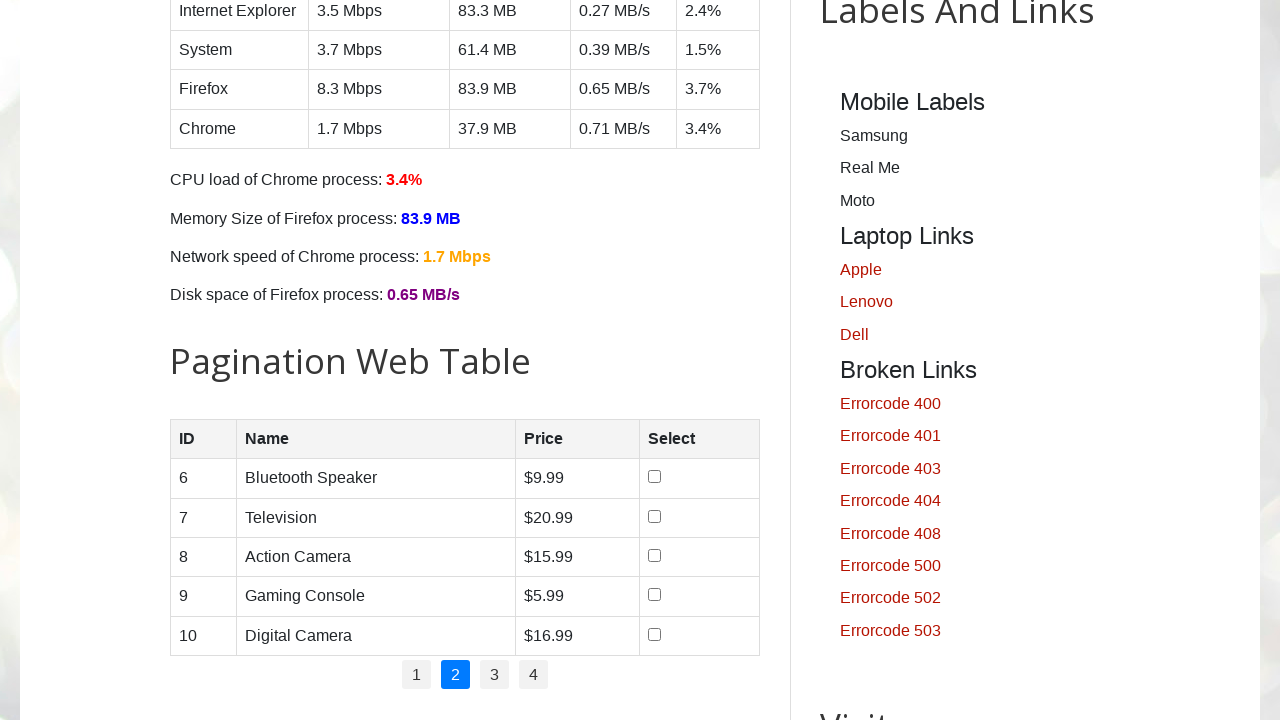

Waited 500ms for page content to update
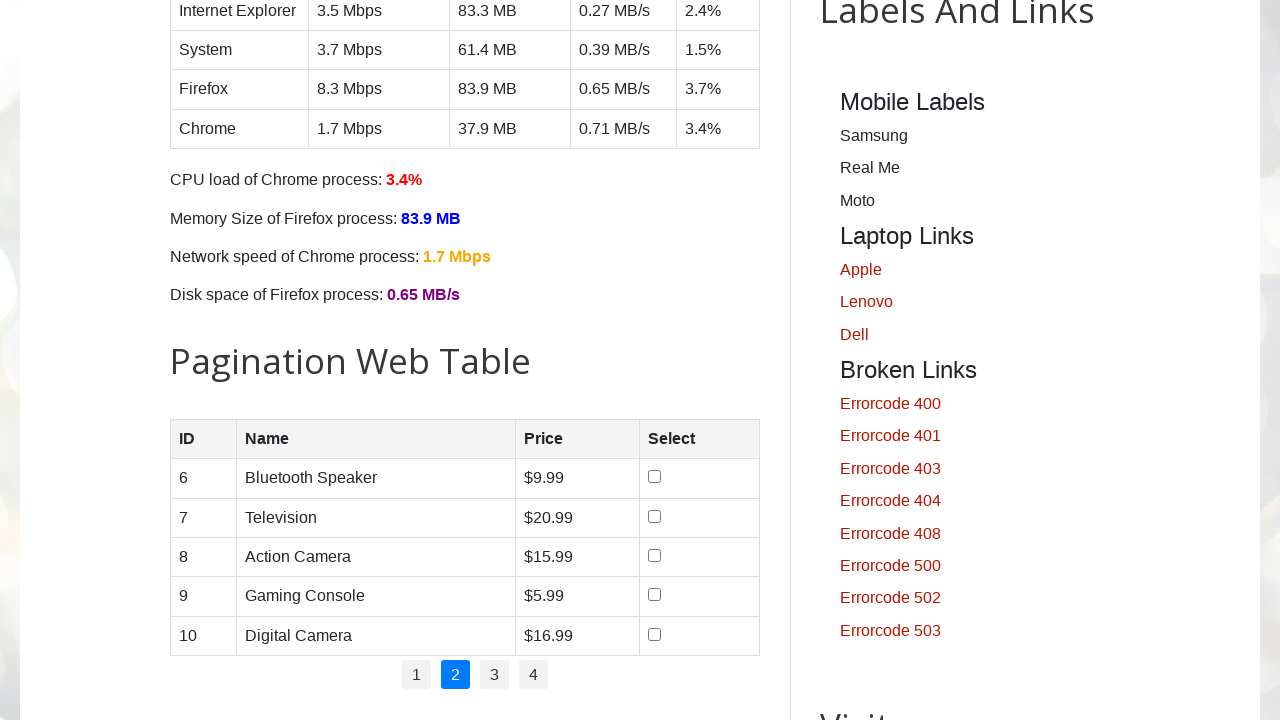

Retrieved product cells from current page (iteration 3)
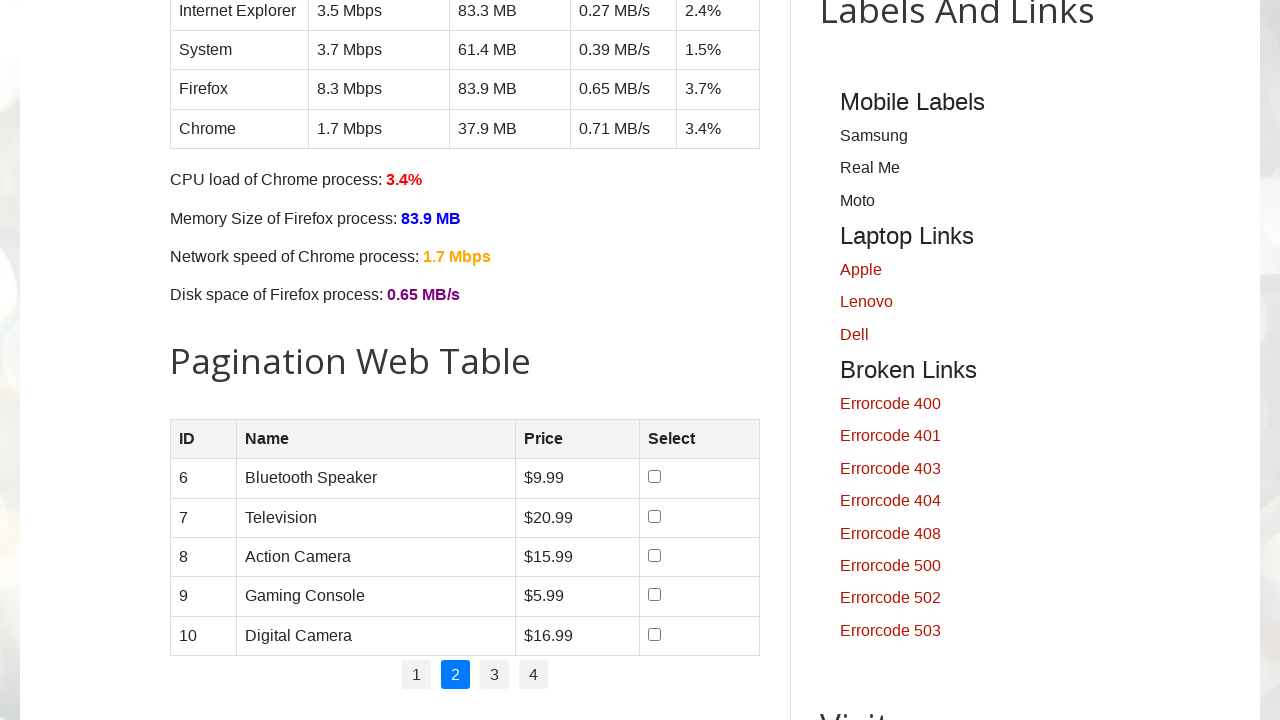

Clicked pagination link 3 at (494, 675) on //ul[@id='pagination']/li[3]
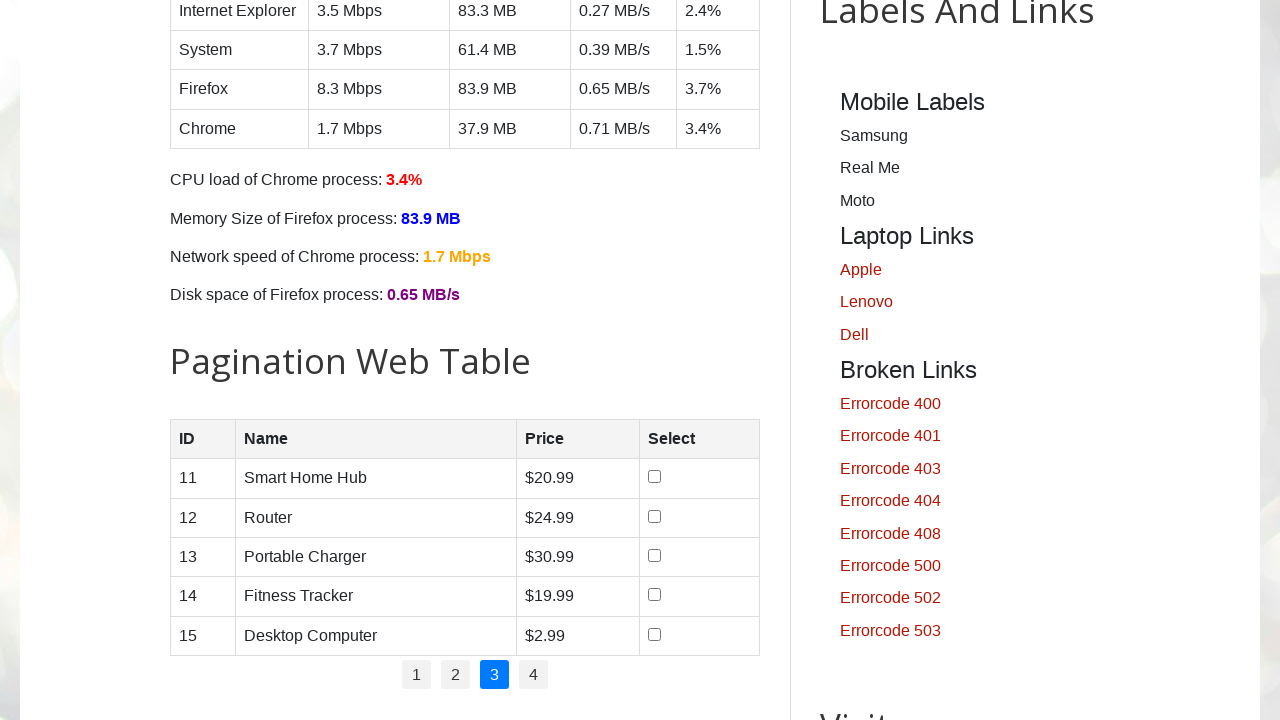

Waited 500ms for page content to update
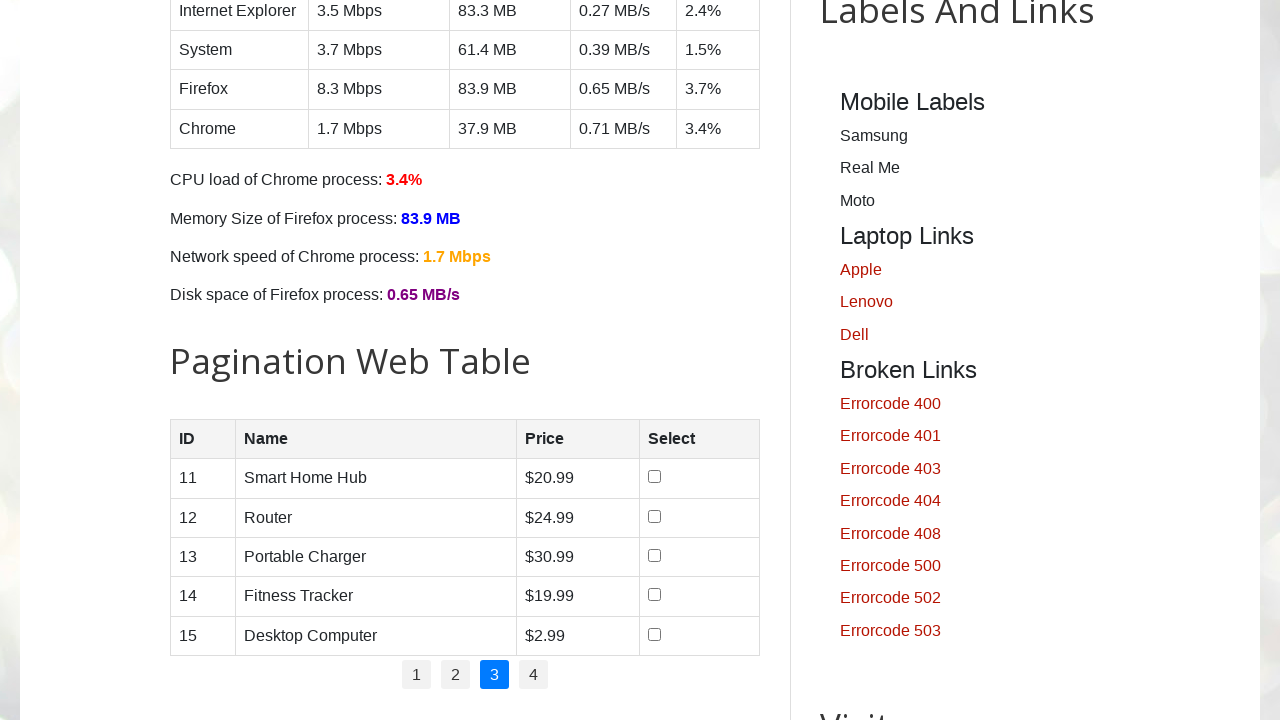

Retrieved product cells from current page (iteration 4)
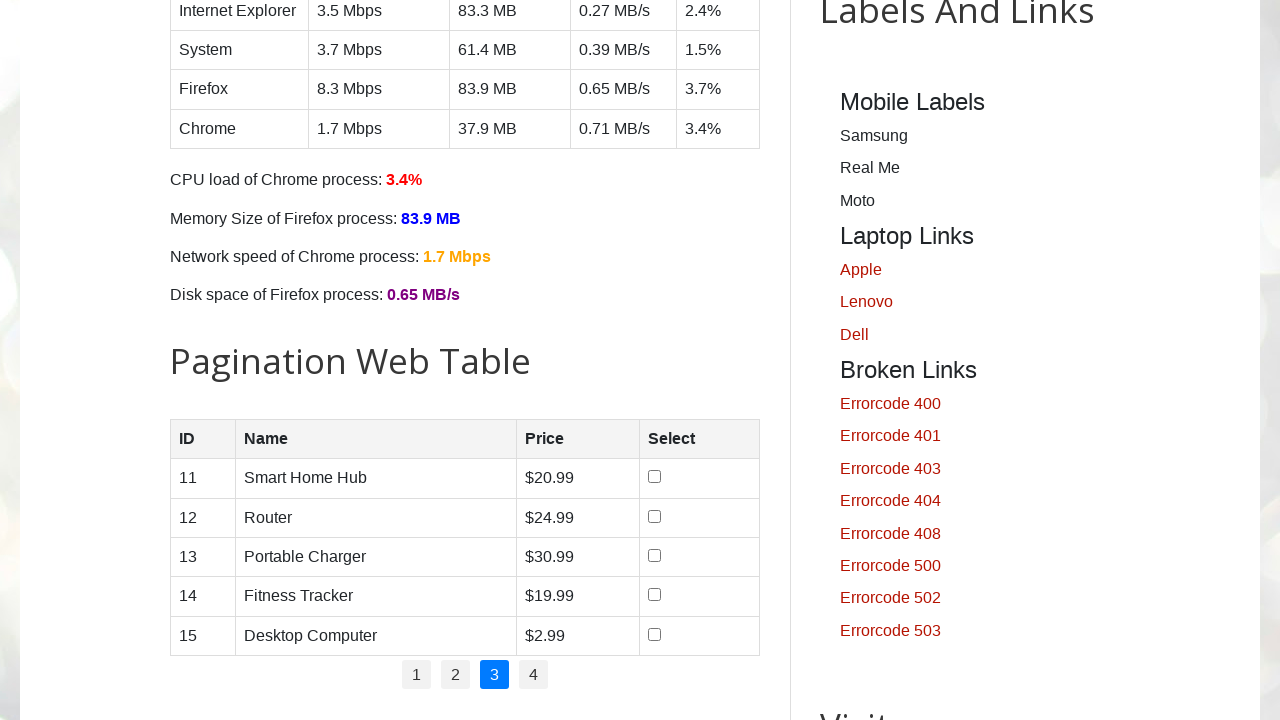

Clicked pagination link 4 at (534, 675) on //ul[@id='pagination']/li[4]
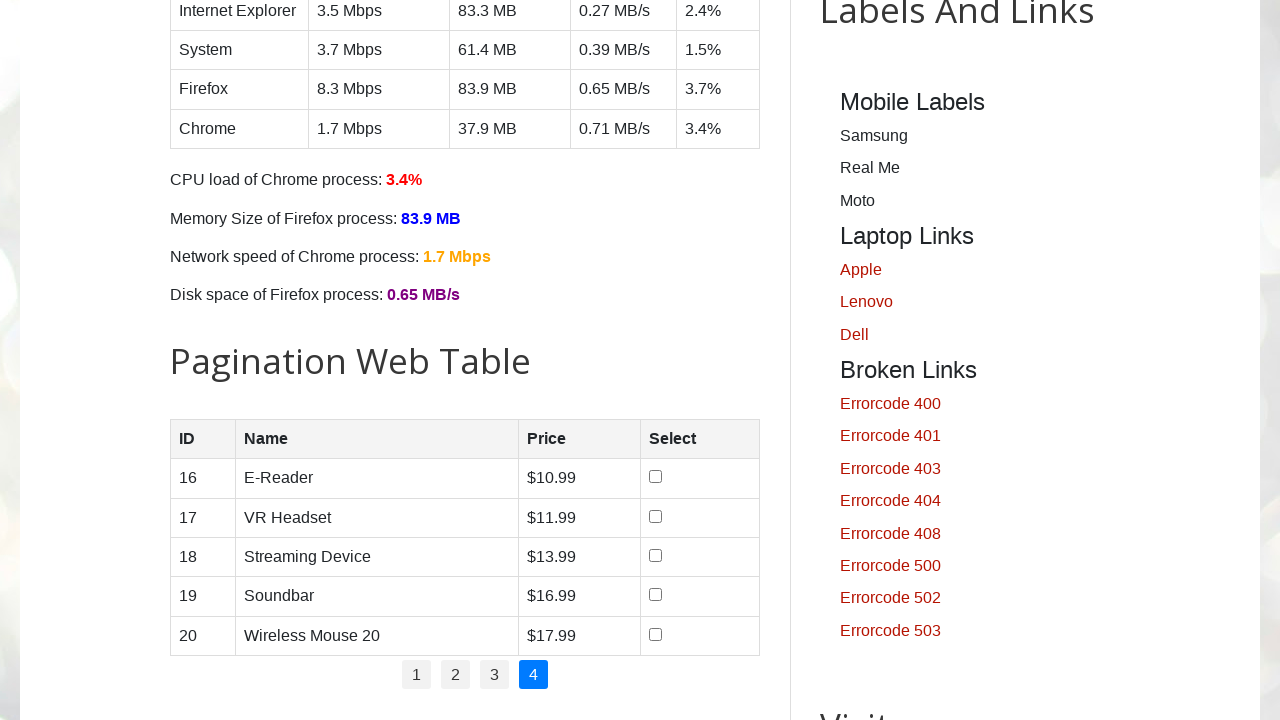

Waited 500ms for page content to update
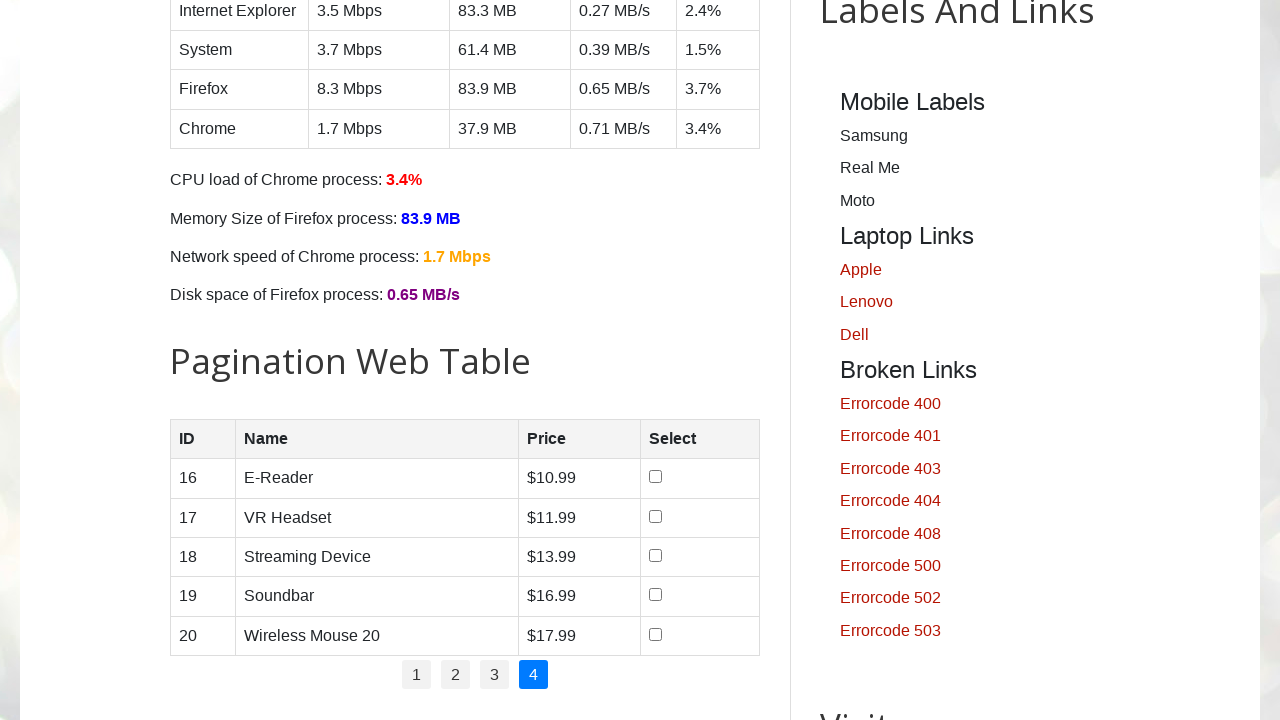

Retrieved product cells from current page (iteration 5)
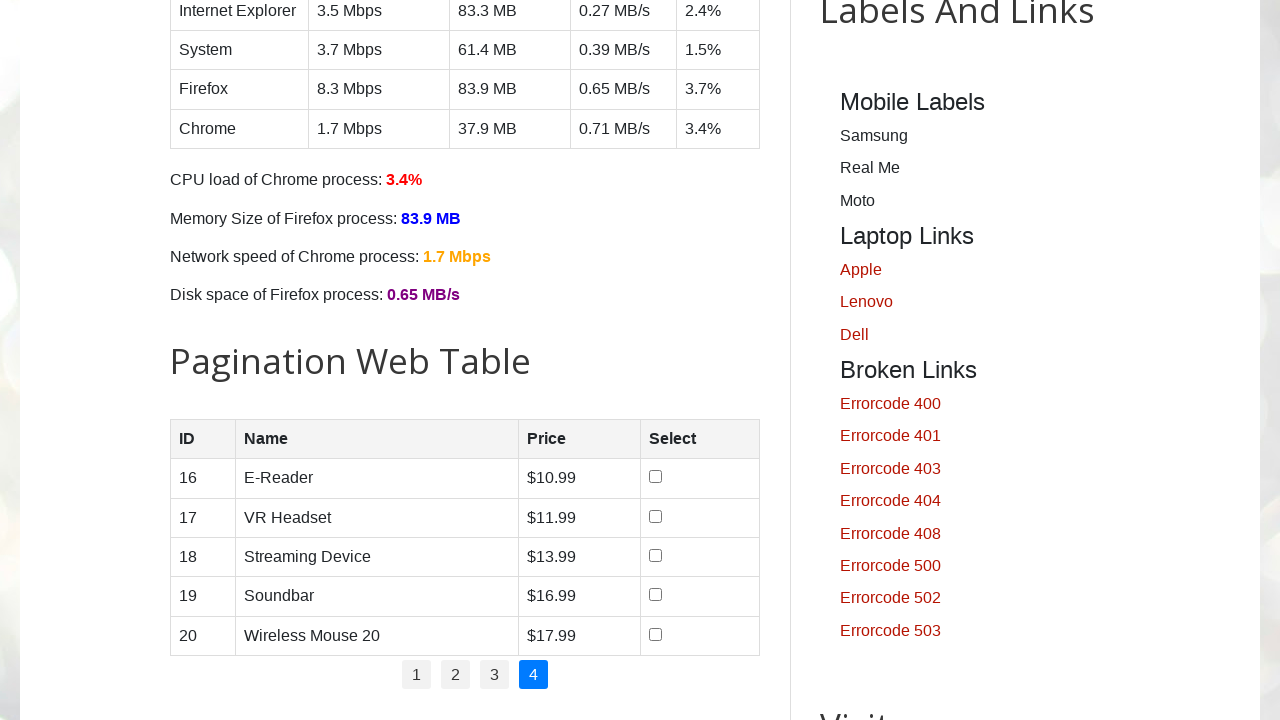

Found and clicked on product 'Soundbar' at (656, 595) on //tr/td[.='Soundbar']/following-sibling::td[2]/input
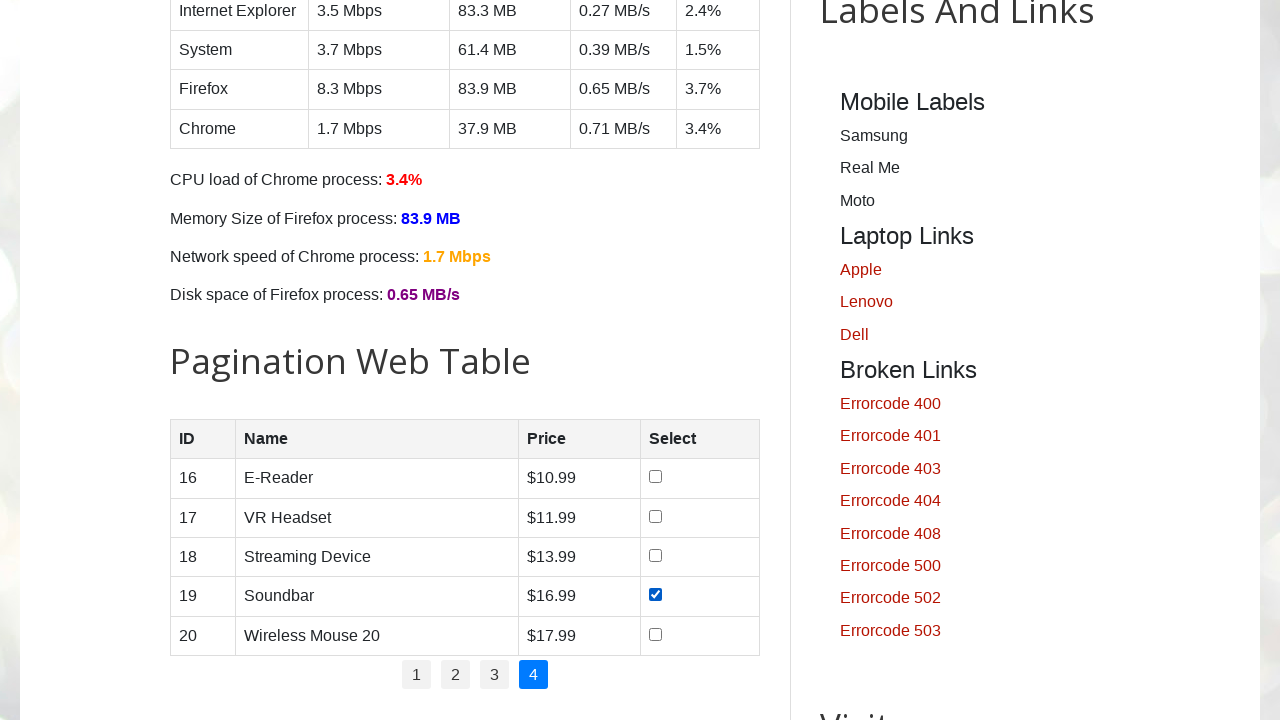

Verified pagination table is visible
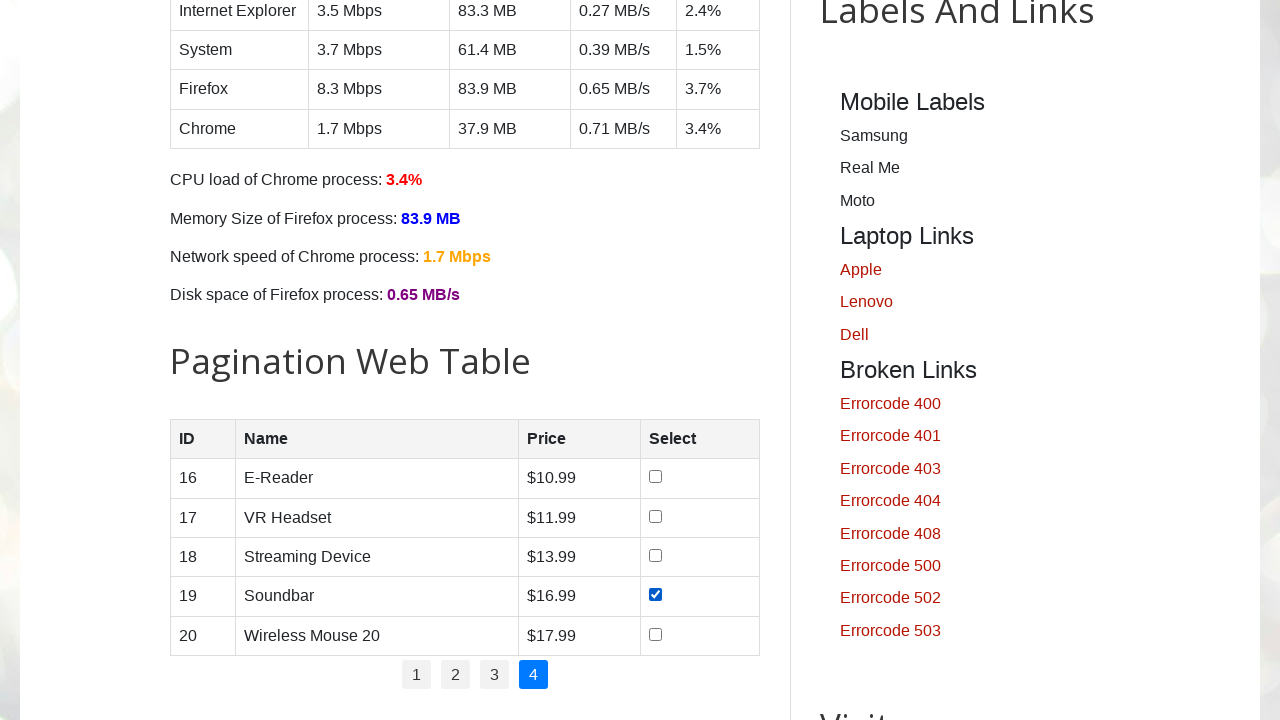

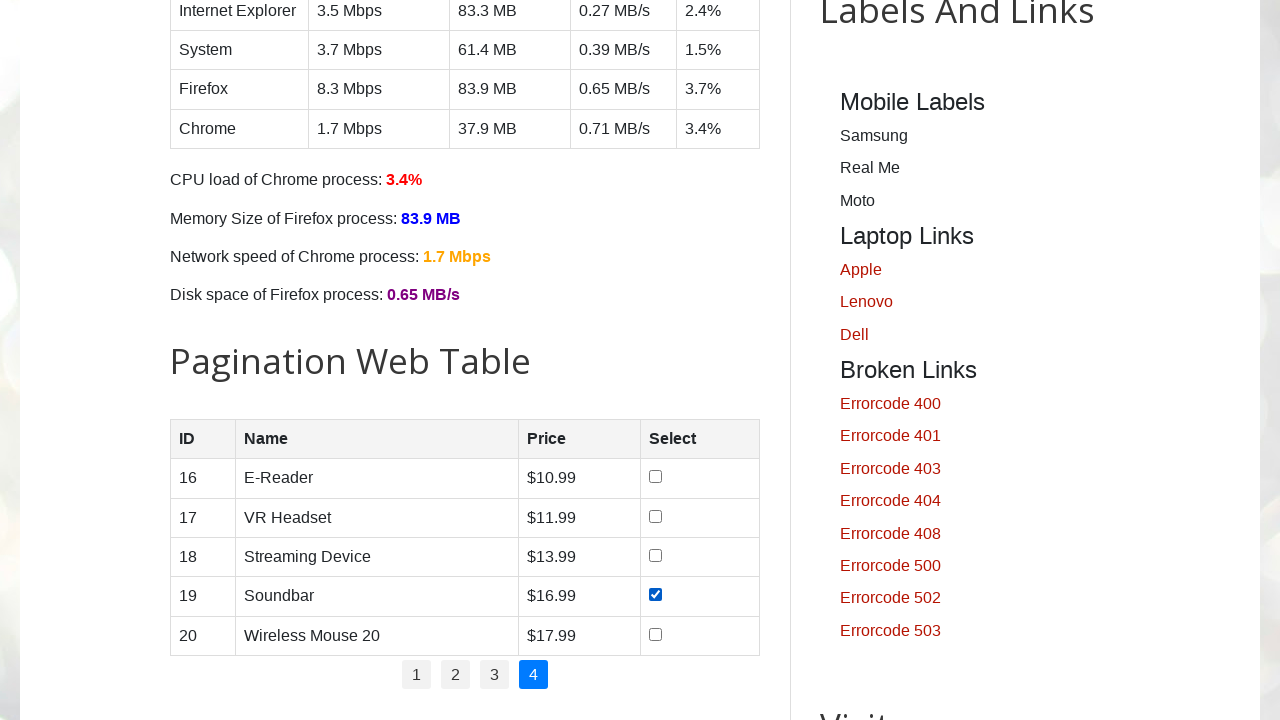